Verifies that the Login button is displayed with correct text

Starting URL: https://opensource-demo.orangehrmlive.com/web/index.php/auth/login

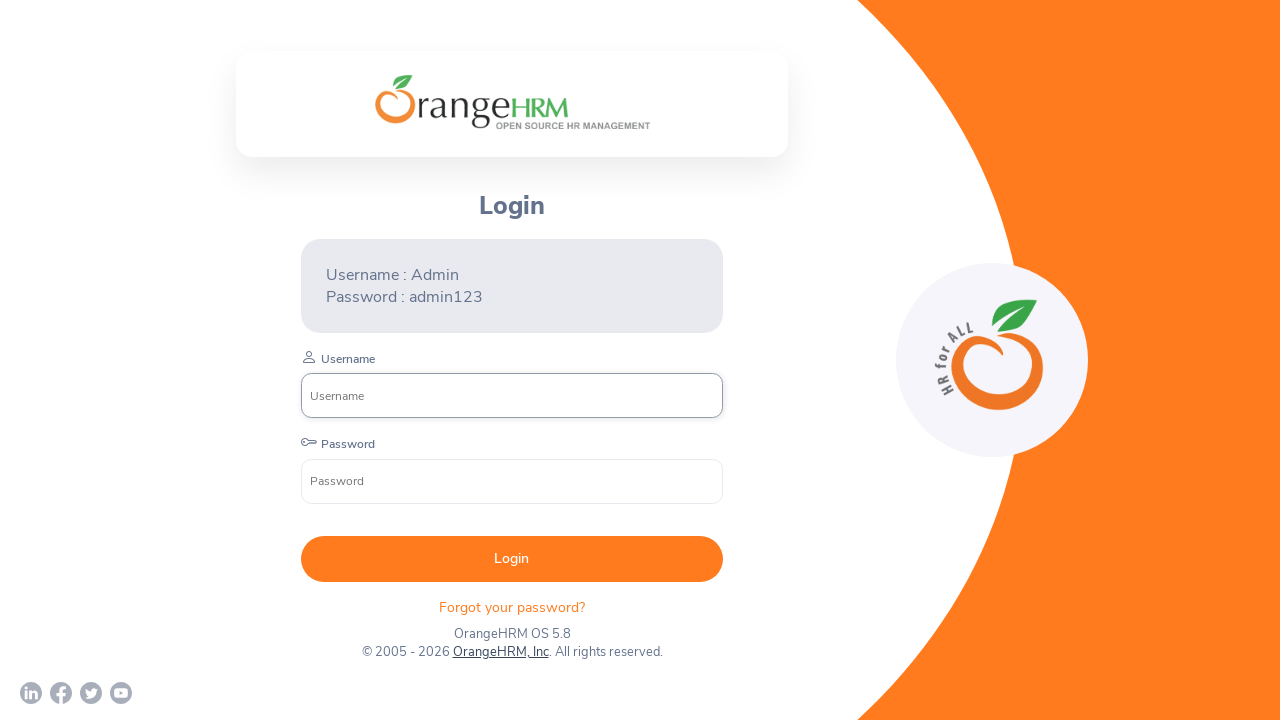

Waited for Login button to be visible
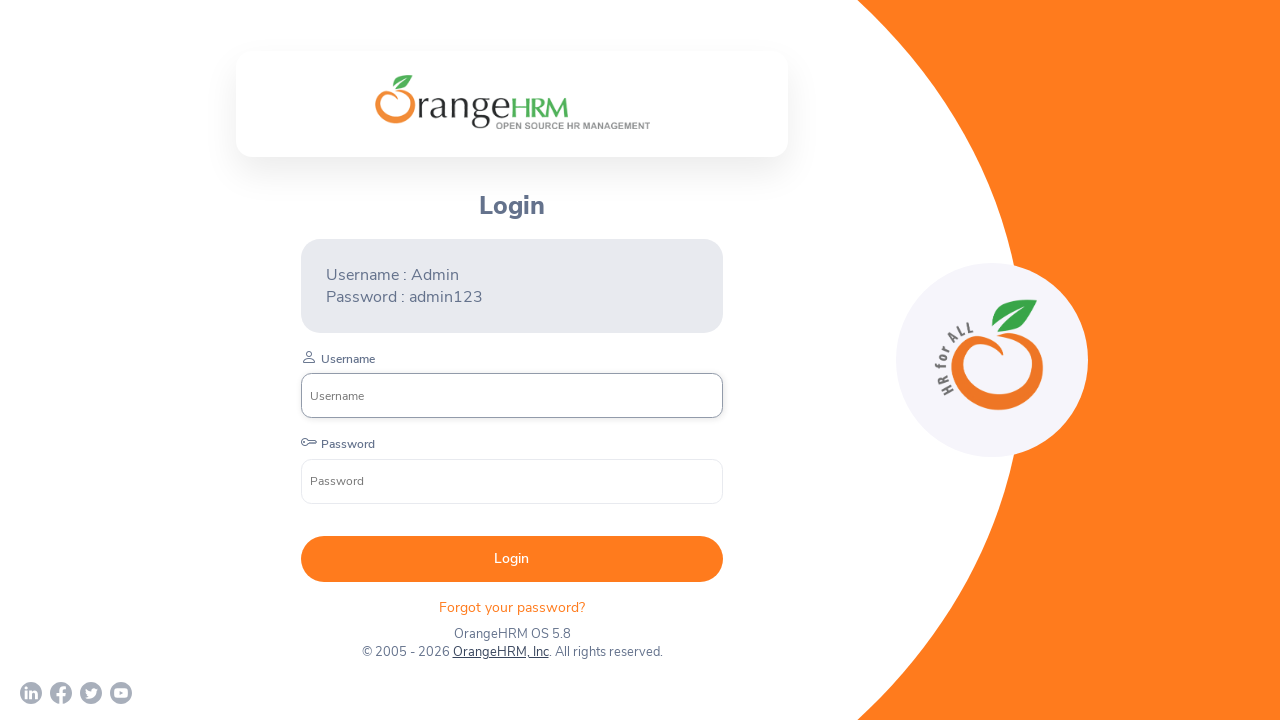

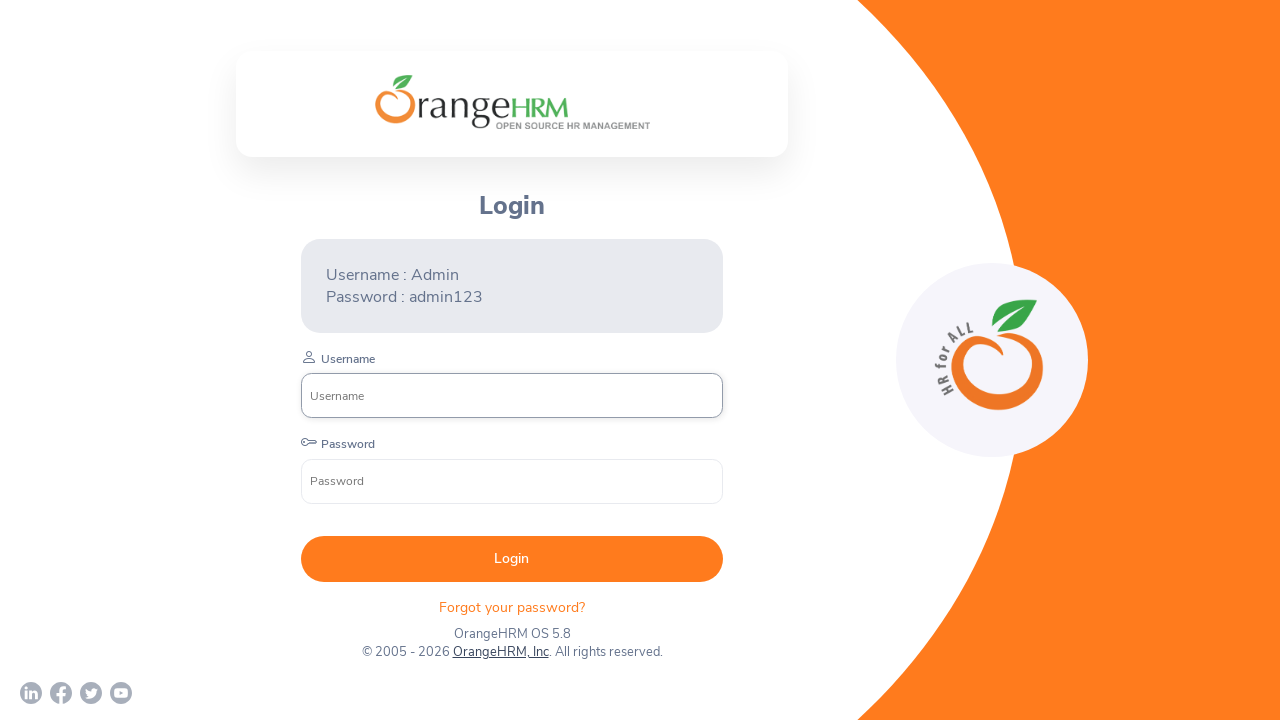